Tests window/popup handling by clicking a link that opens a new window/tab, then verifies both tabs are accessible and loaded

Starting URL: https://the-internet.herokuapp.com/windows

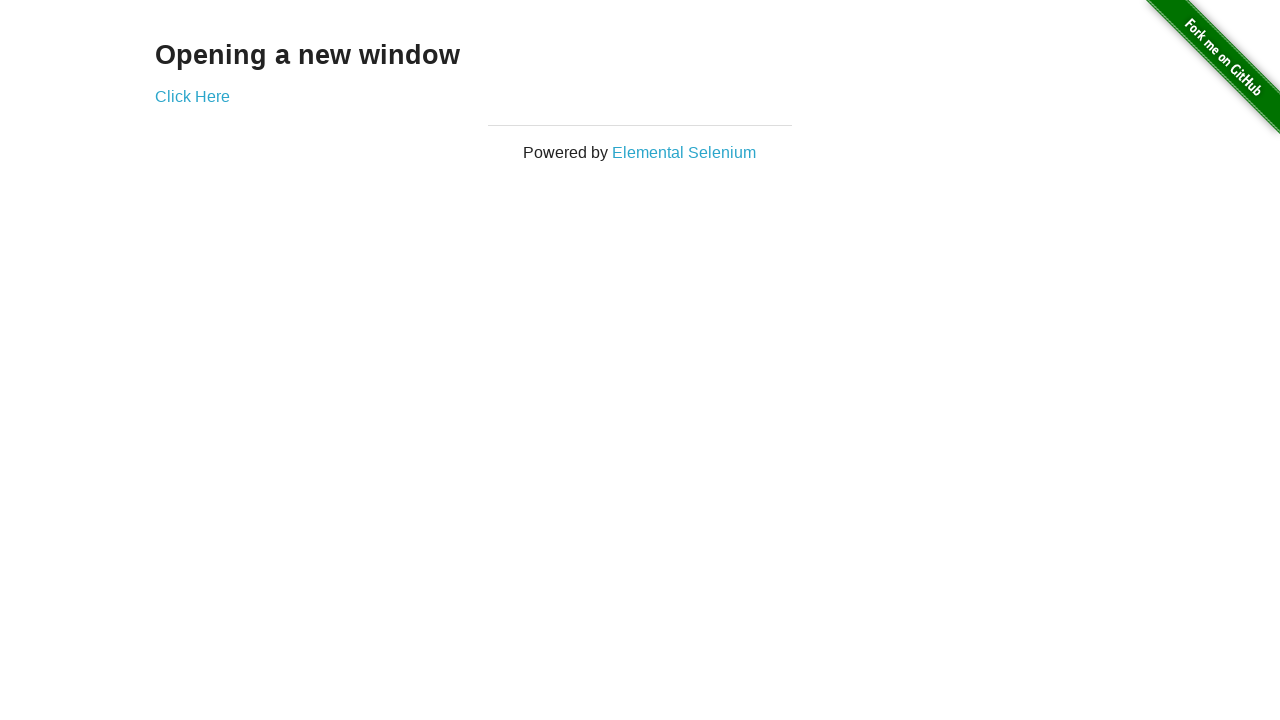

Clicked 'Click Here' link to open new window/tab at (192, 96) on xpath=//a[text()='Click Here']
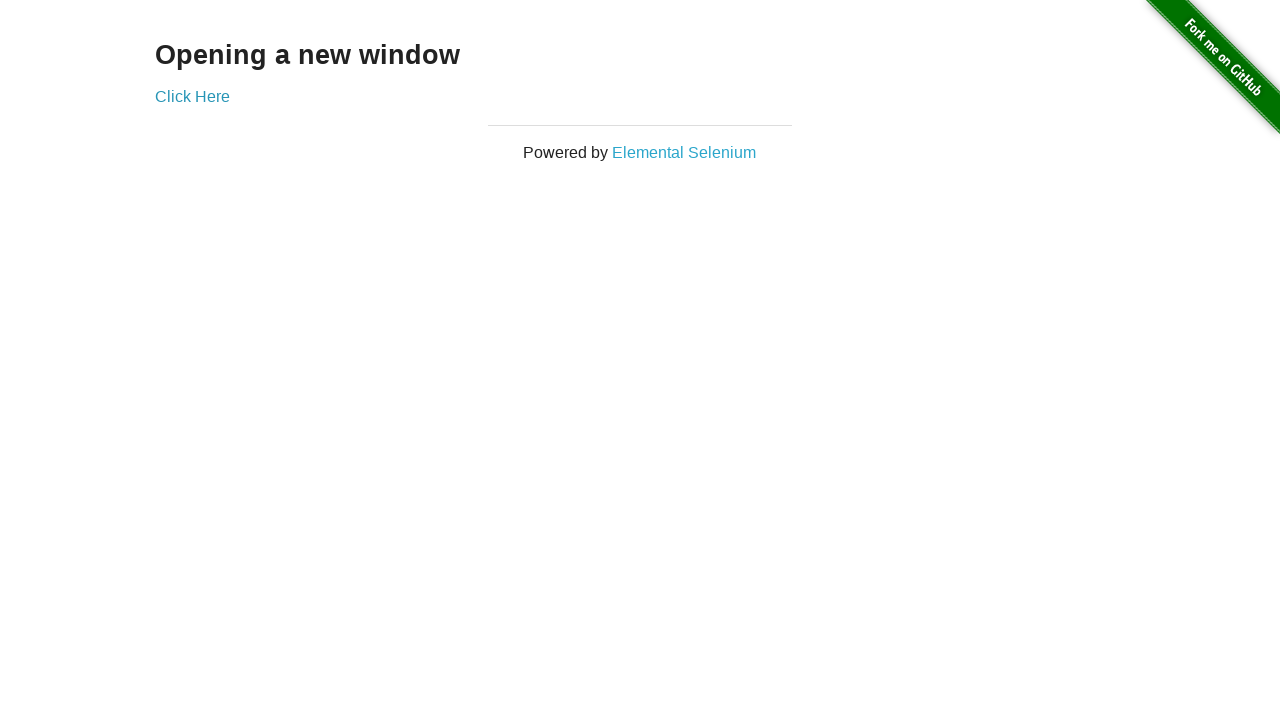

Captured new page/tab object
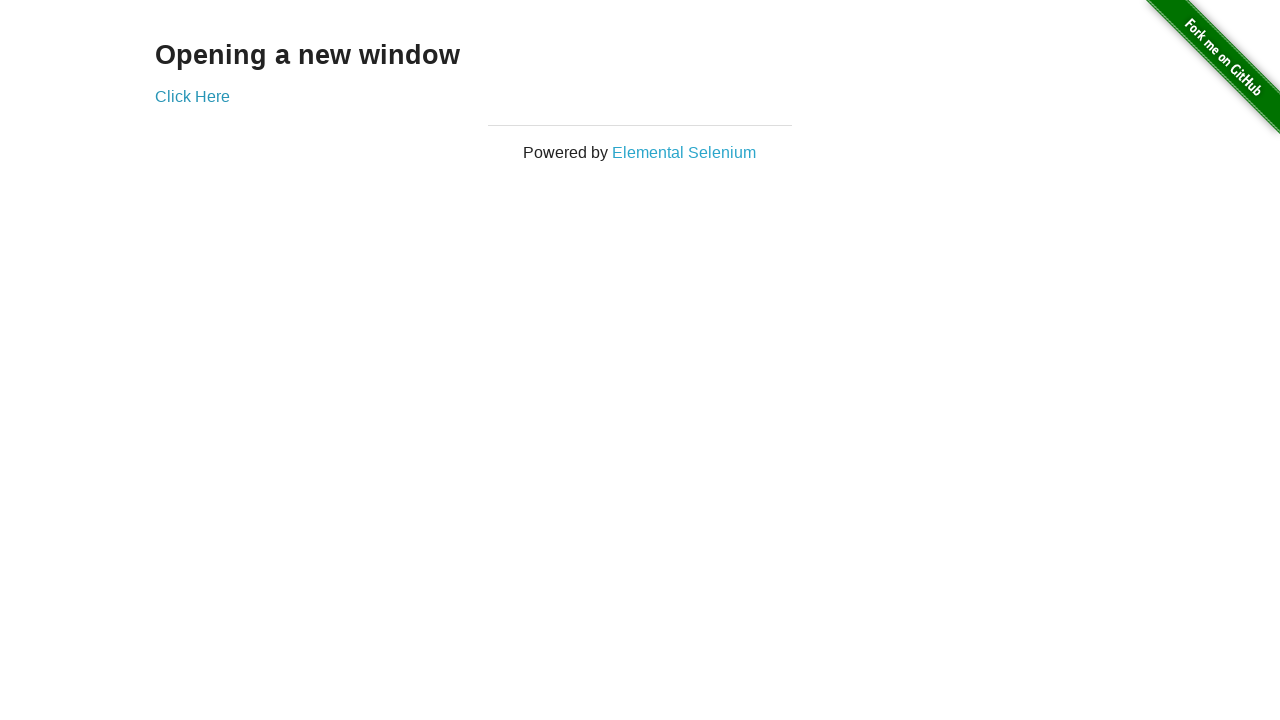

Original tab finished loading
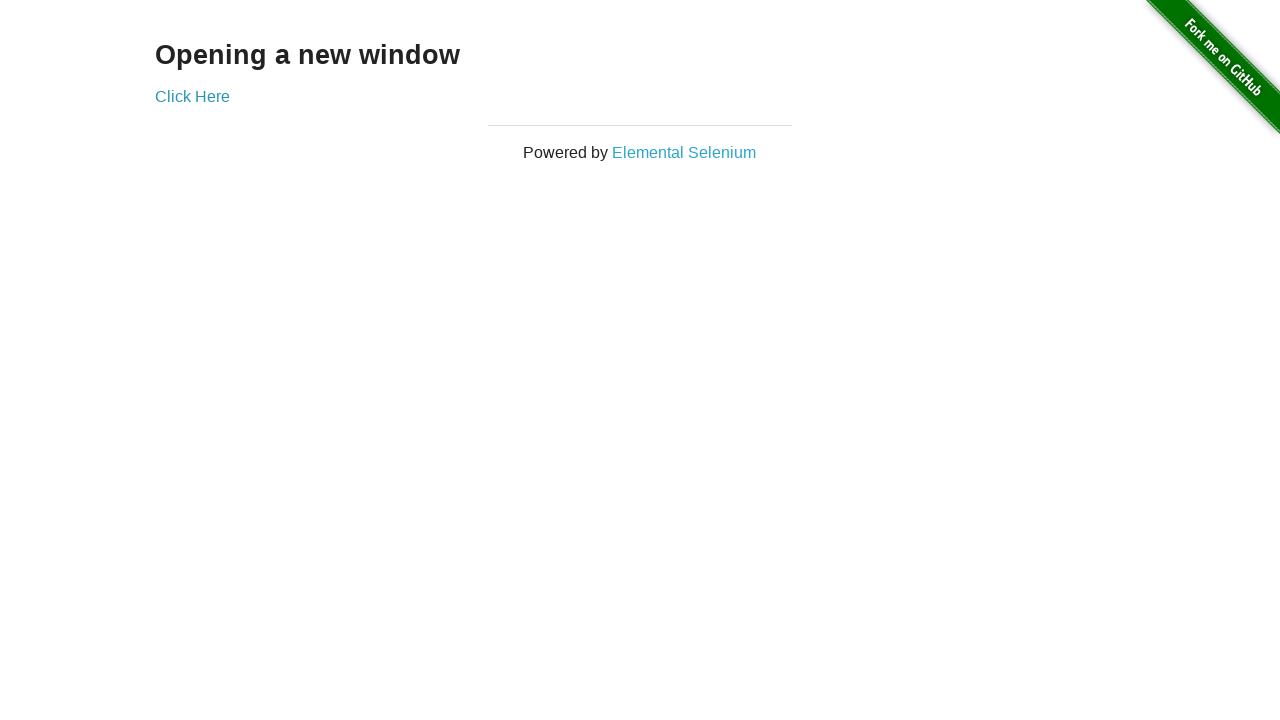

New tab finished loading
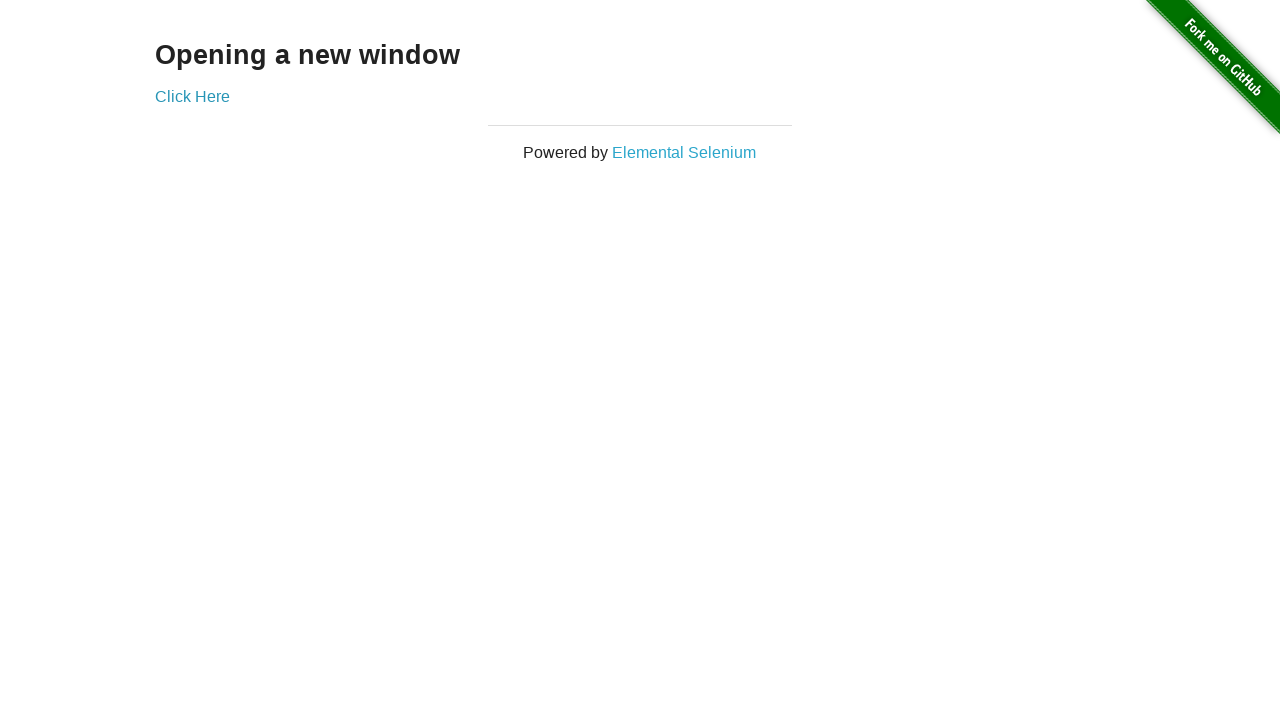

Retrieved all open tabs from context
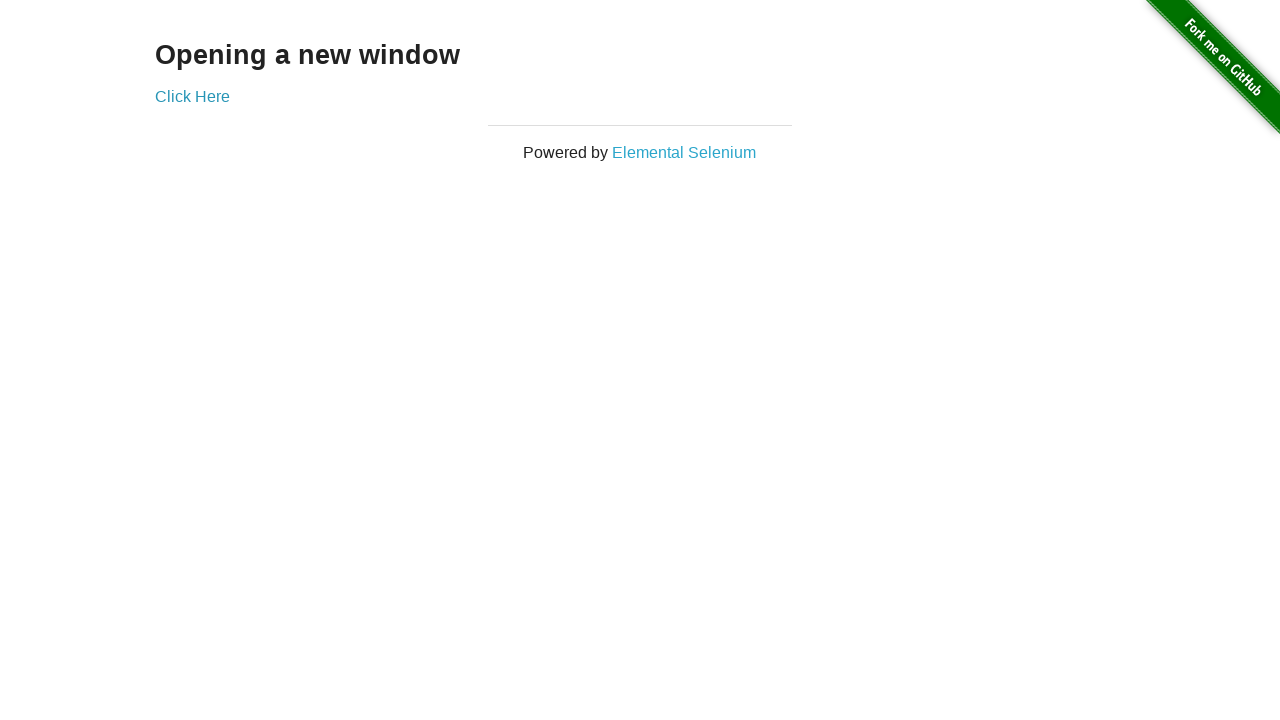

Accessed first tab
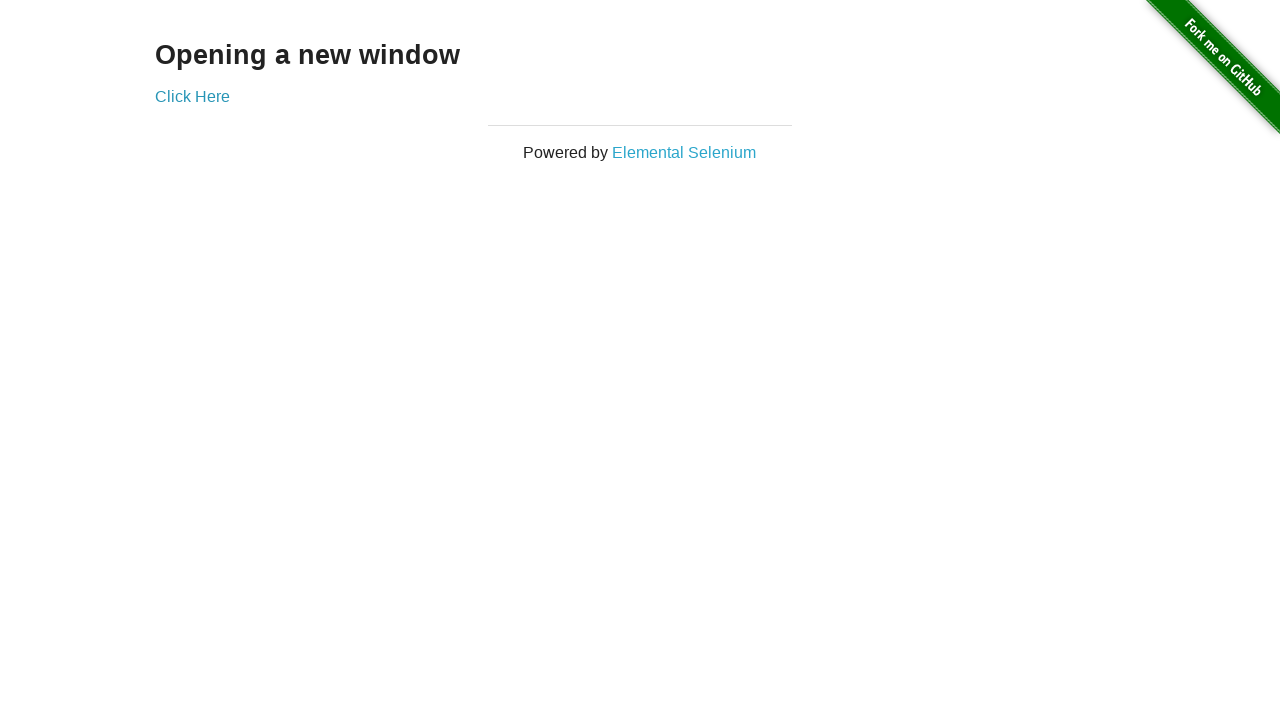

Accessed second tab
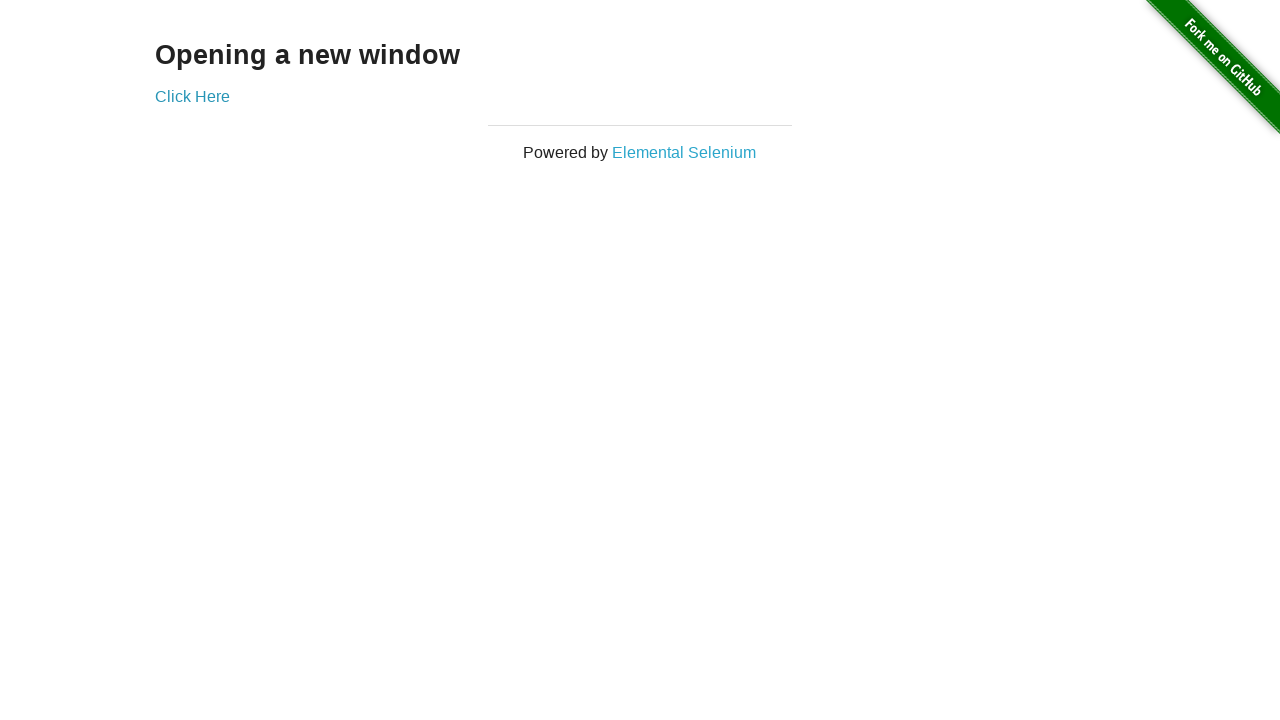

Retrieved first tab URL: https://the-internet.herokuapp.com/windows
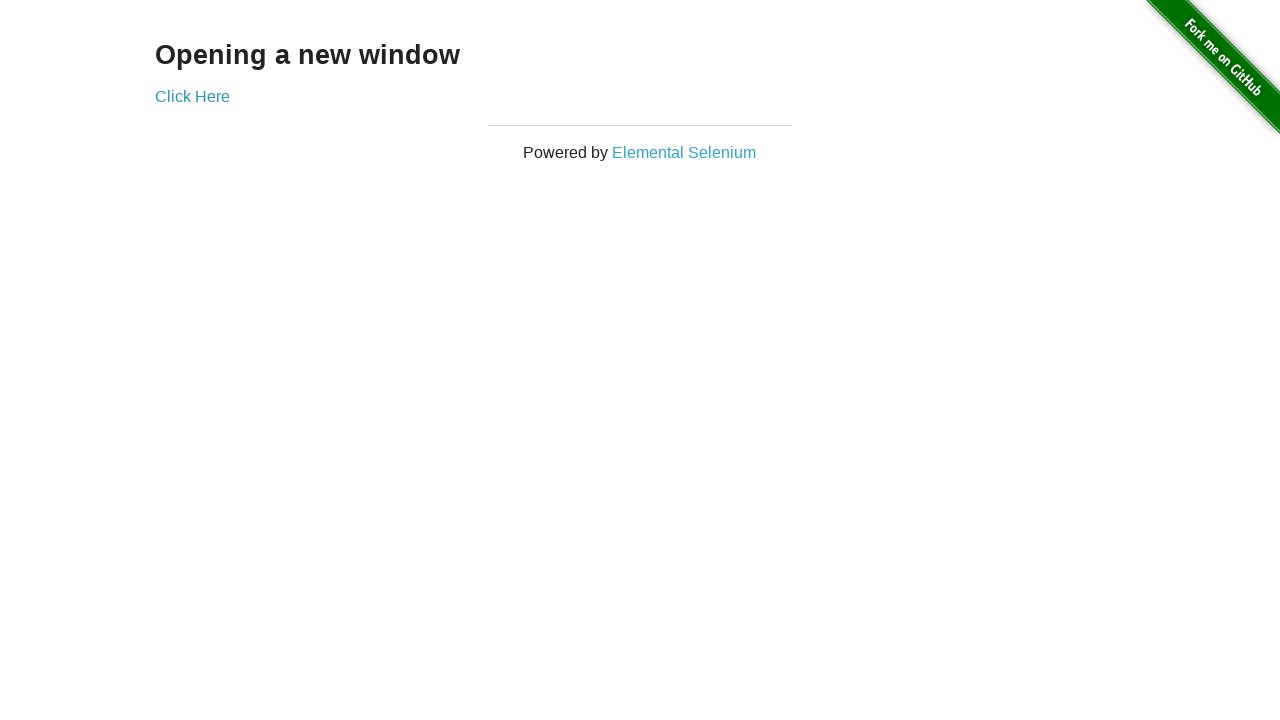

Retrieved second tab URL: https://the-internet.herokuapp.com/windows/new
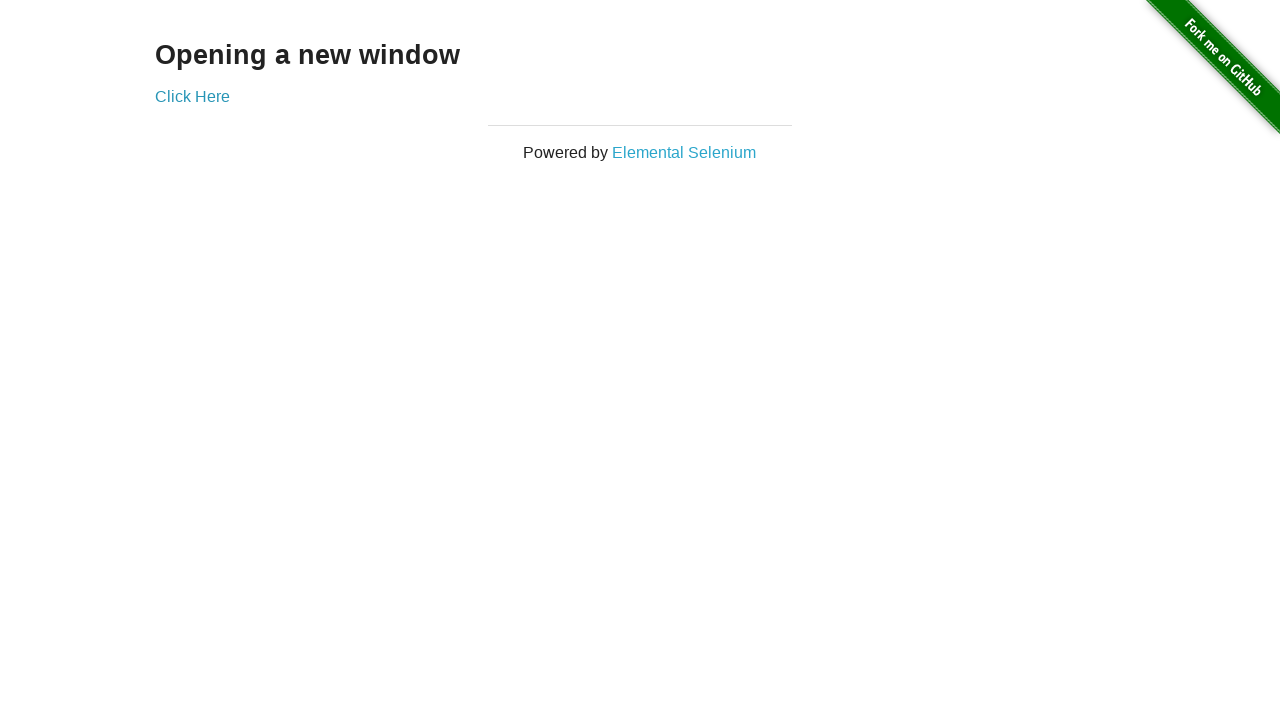

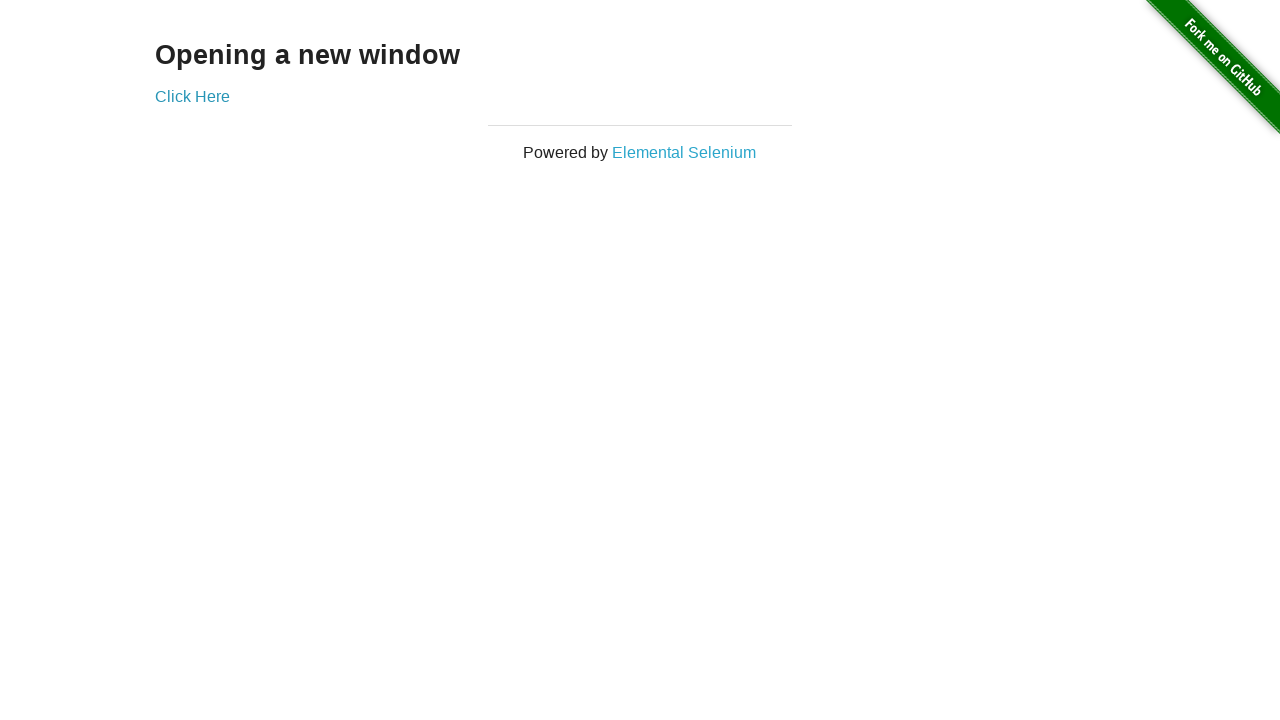